Tests clicking the search button without entering any search terms and verifies redirect to find a park page

Starting URL: https://bcparks.ca/

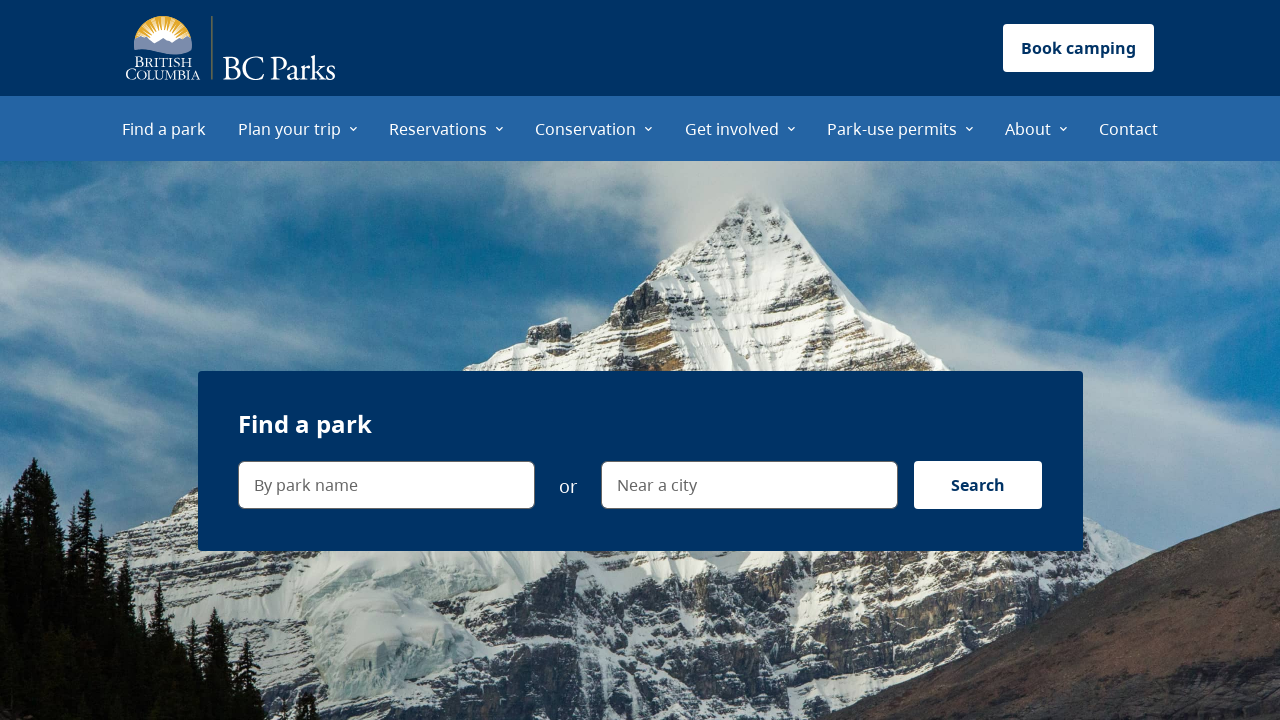

Waited for page to fully load (networkidle)
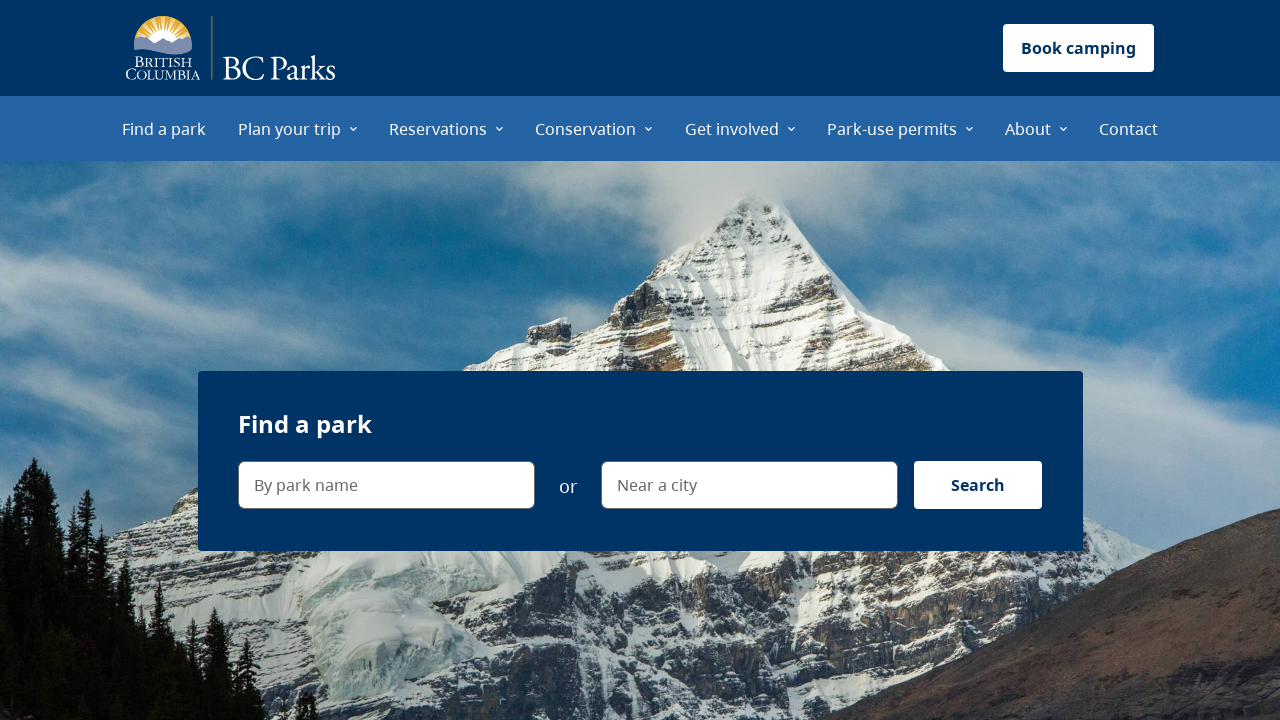

Clicked Search button without entering any search terms at (978, 485) on internal:role=button[name="Search"i]
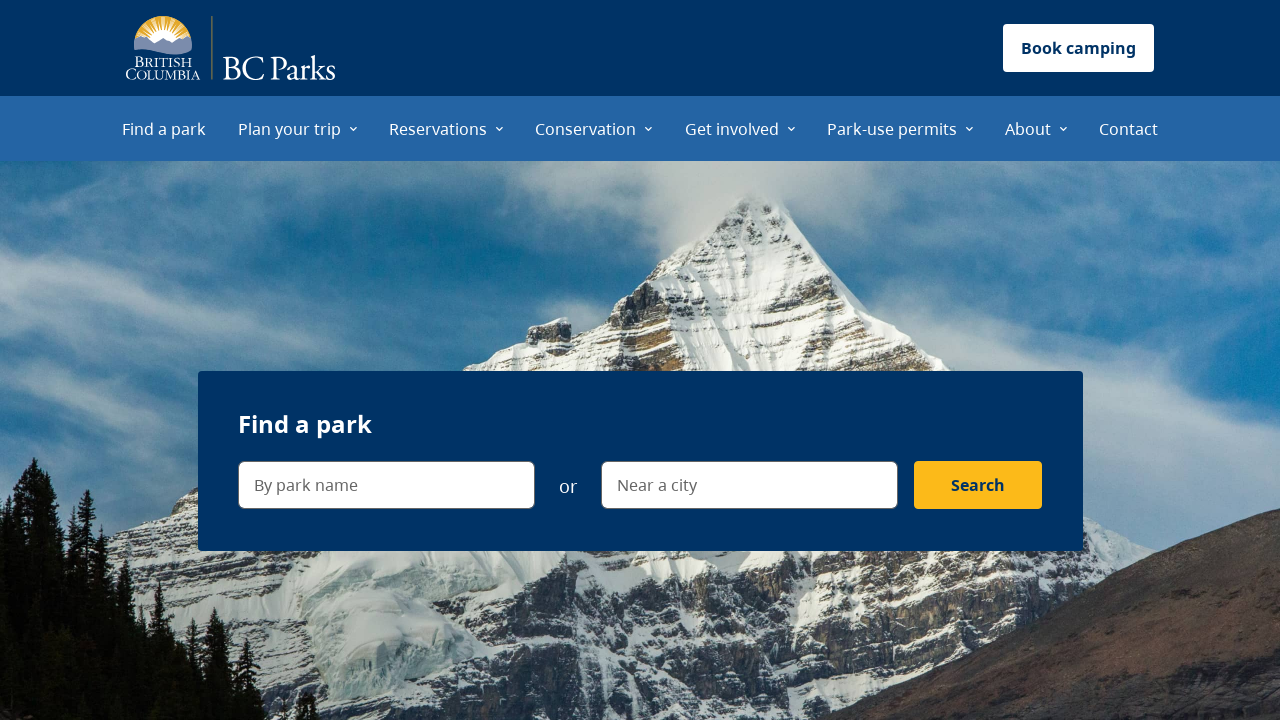

Verified redirect to find a park page at https://bcparks.ca/find-a-park/
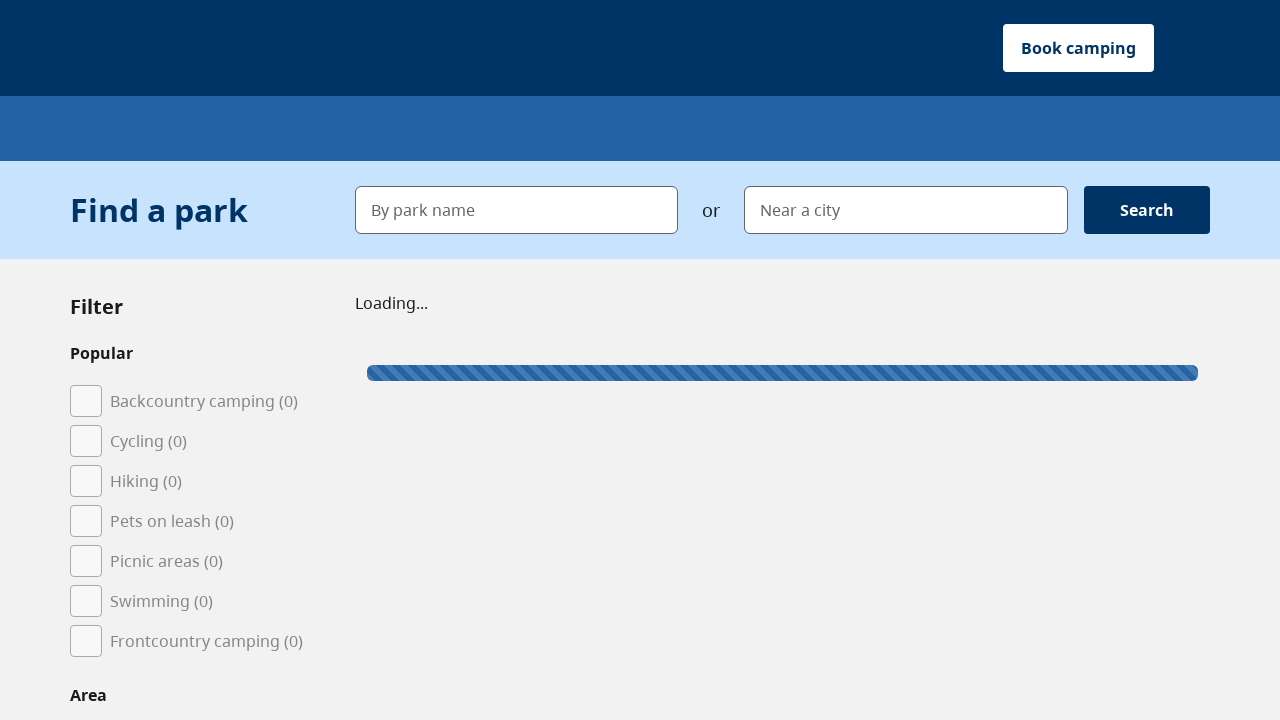

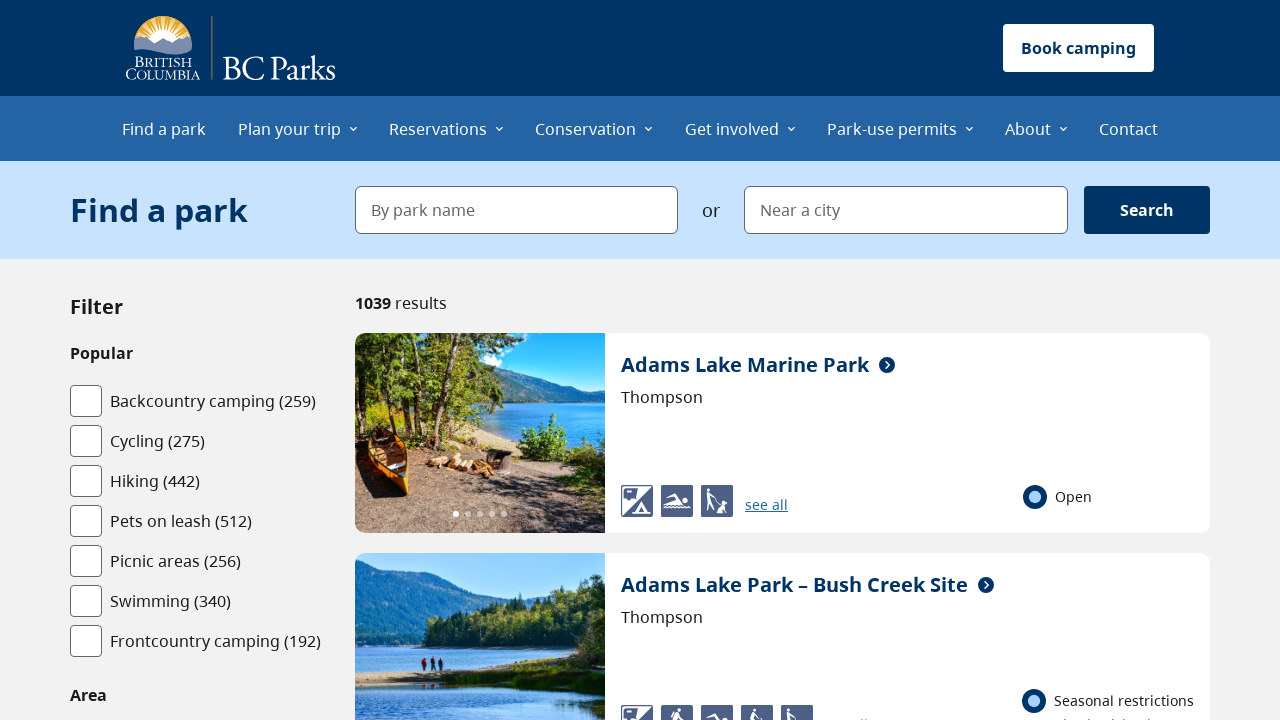